Tests Swiggy website by navigating to the homepage and entering a location (Mylapore) in the location search field

Starting URL: https://www.swiggy.com/

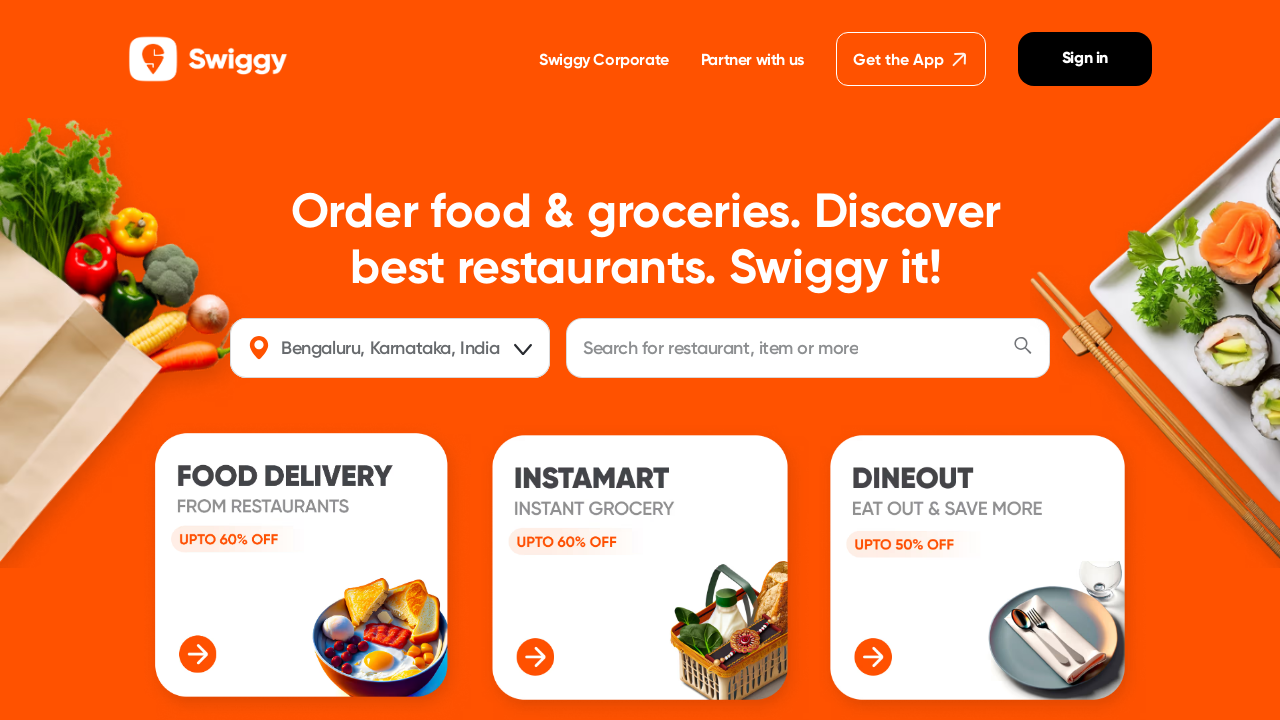

Navigated to Swiggy homepage
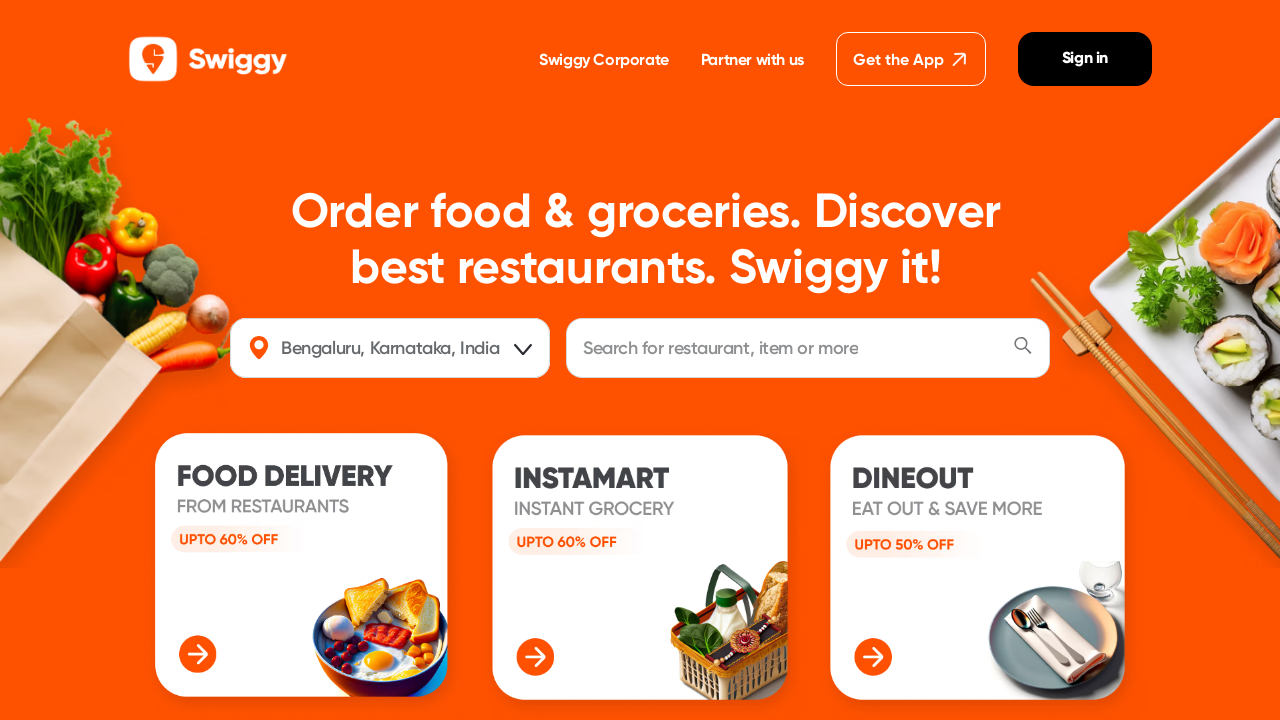

Entered 'Mylapore' in location search field on #location
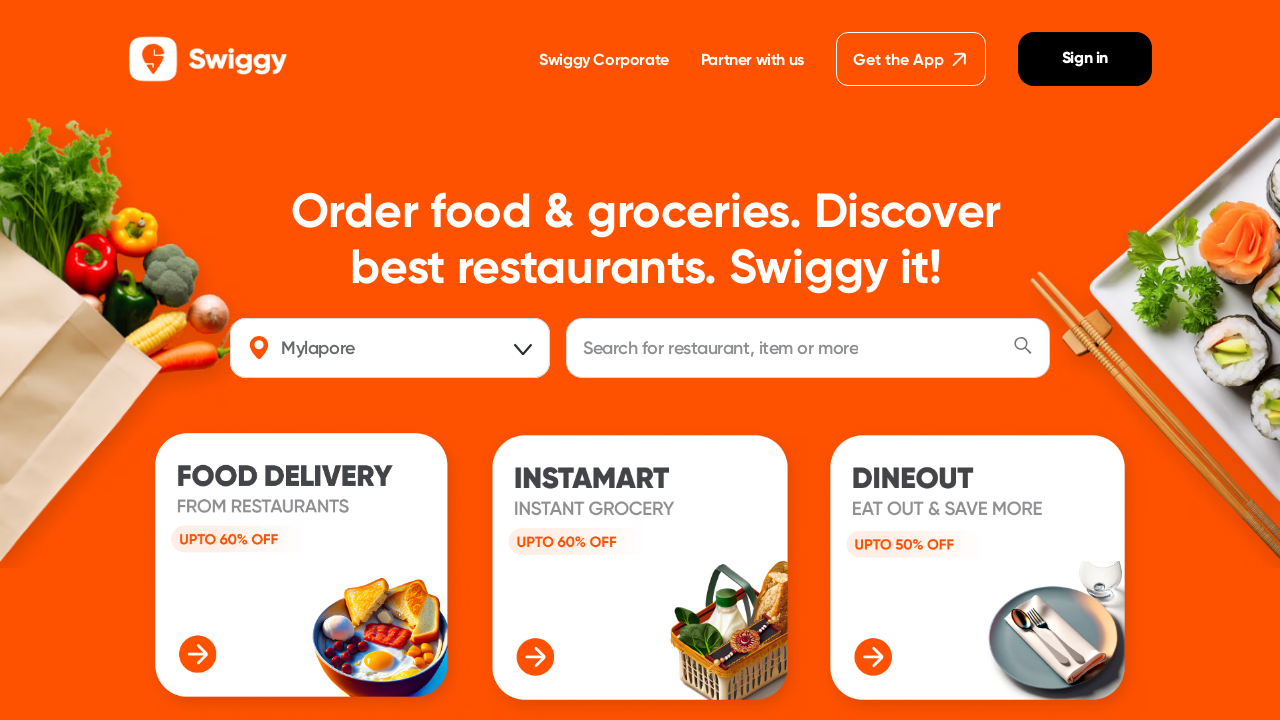

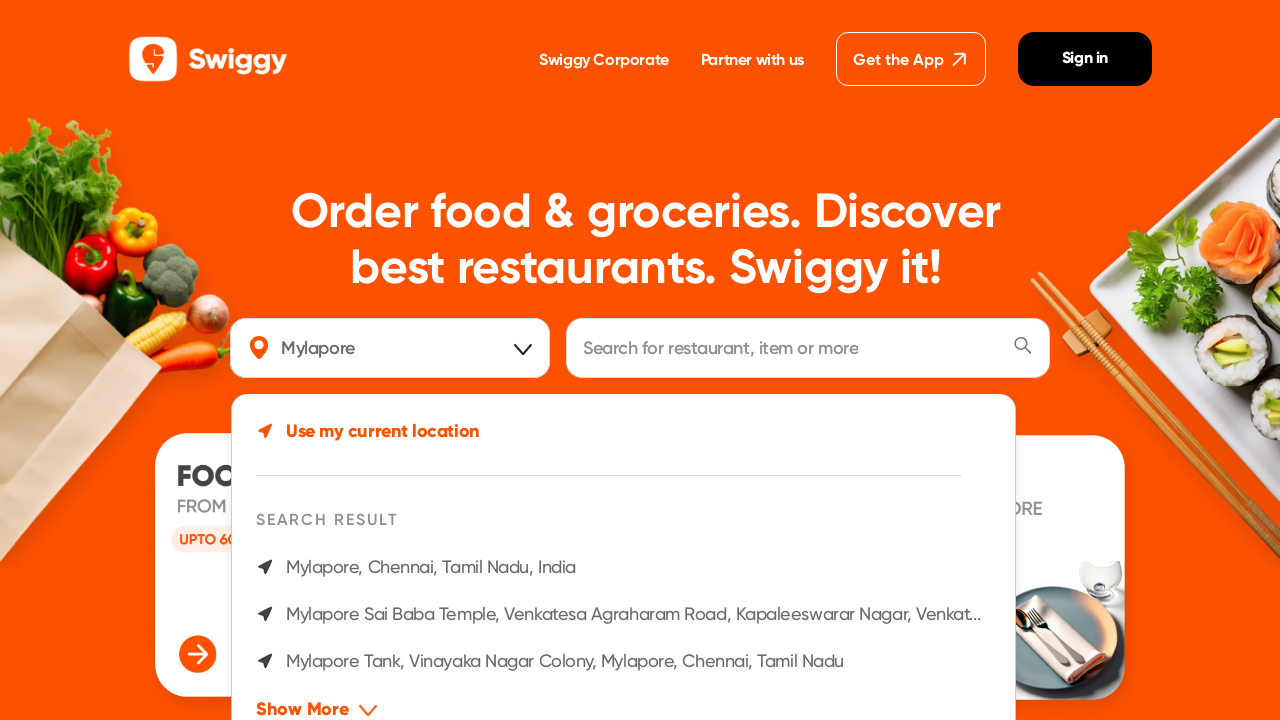